Tests drag and drop functionality within an iframe by dragging an element and dropping it onto a target element

Starting URL: http://jqueryui.com/droppable/

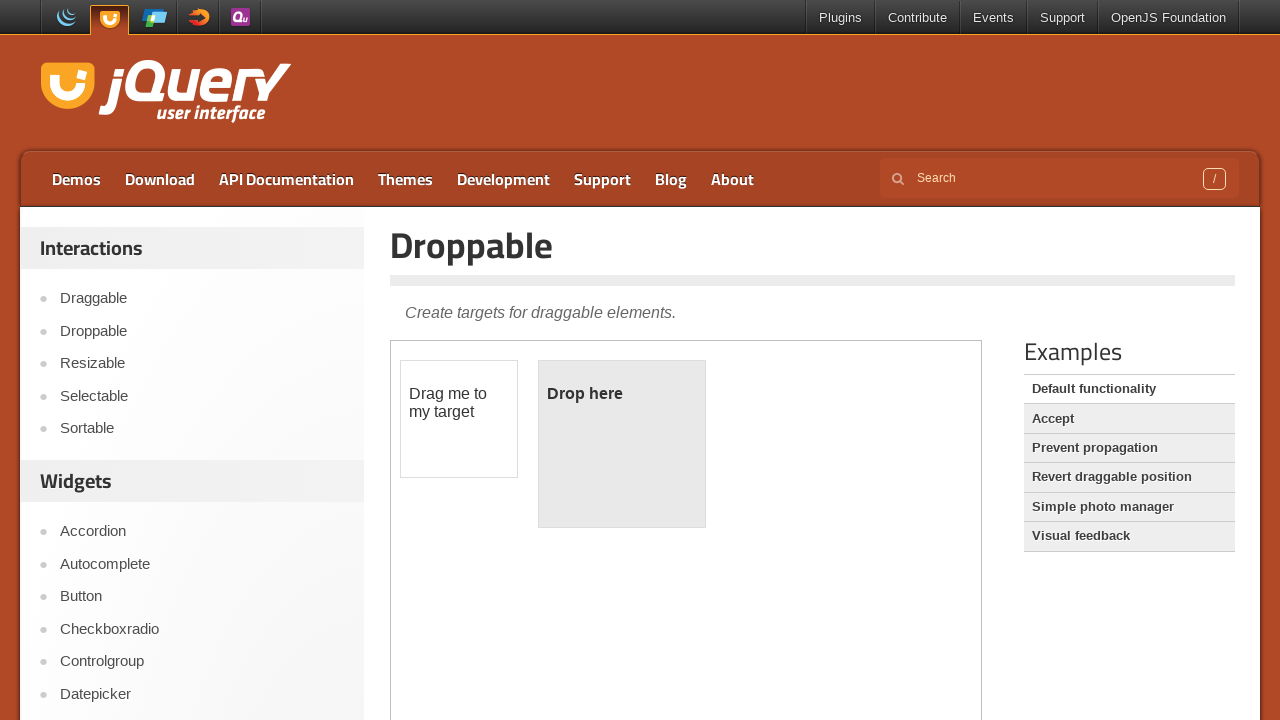

Located iframe.demo-frame containing drag and drop demo
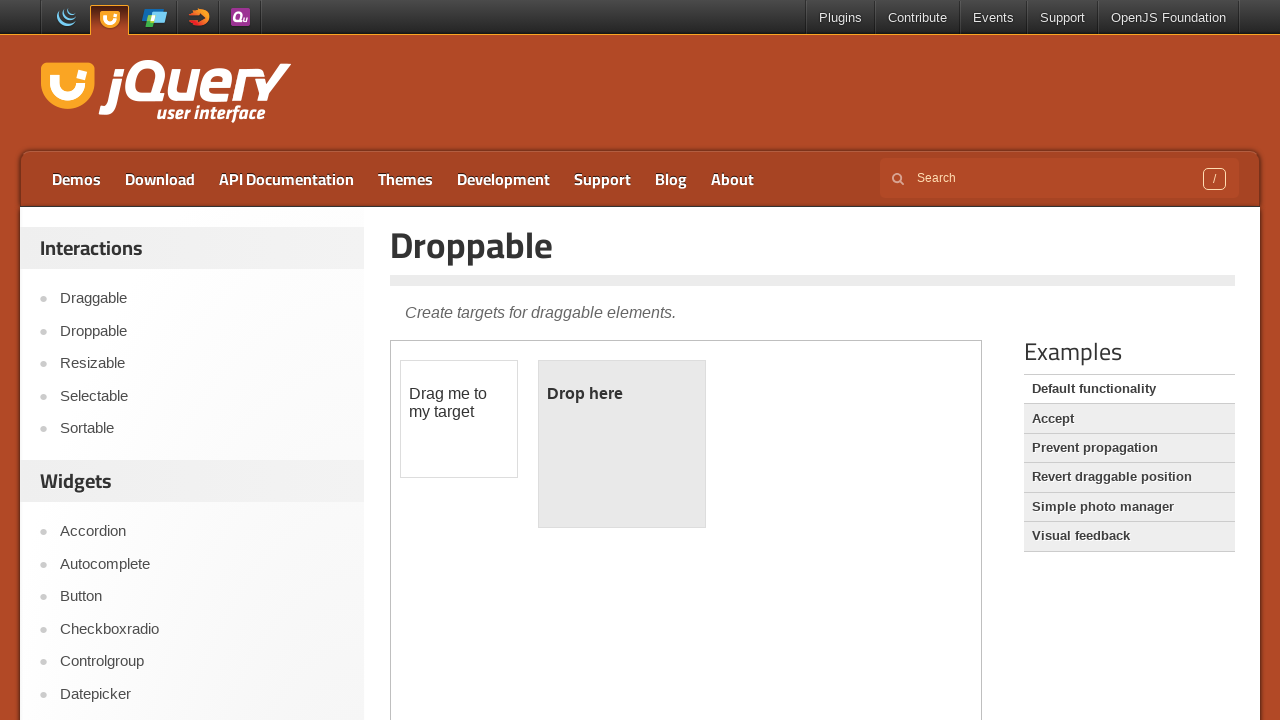

Located draggable element with id 'draggable'
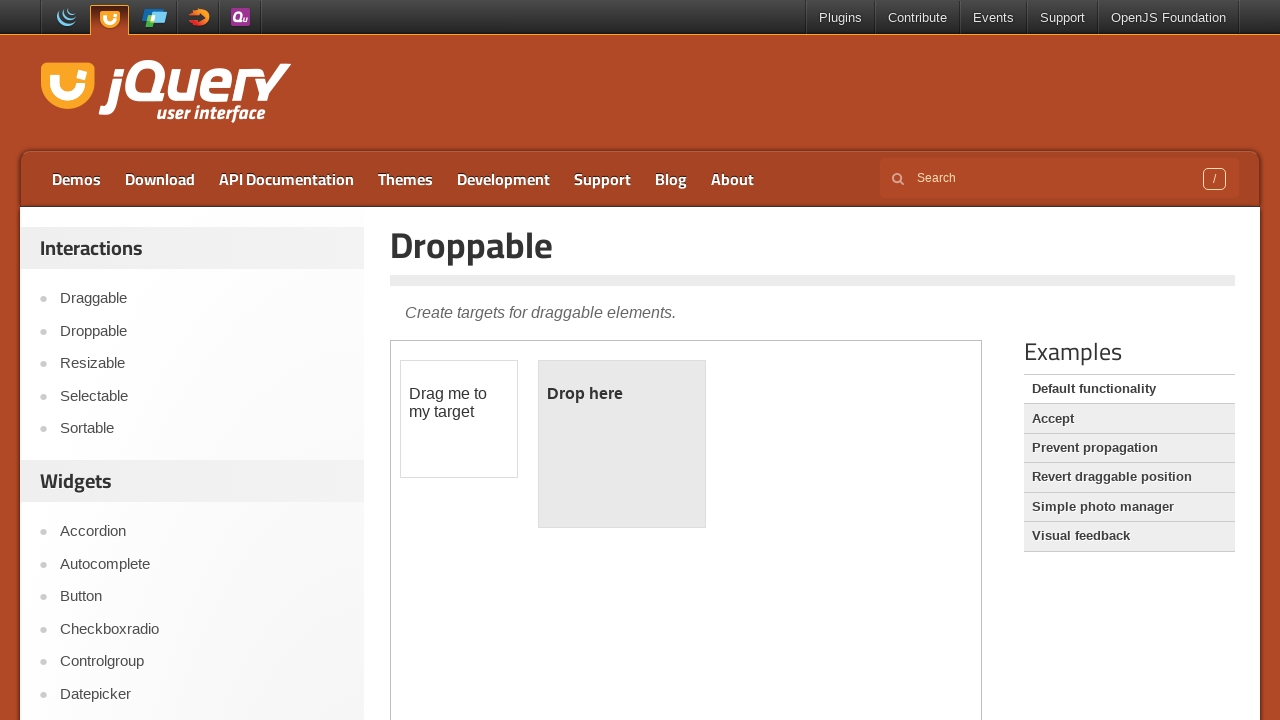

Located droppable target element with id 'droppable'
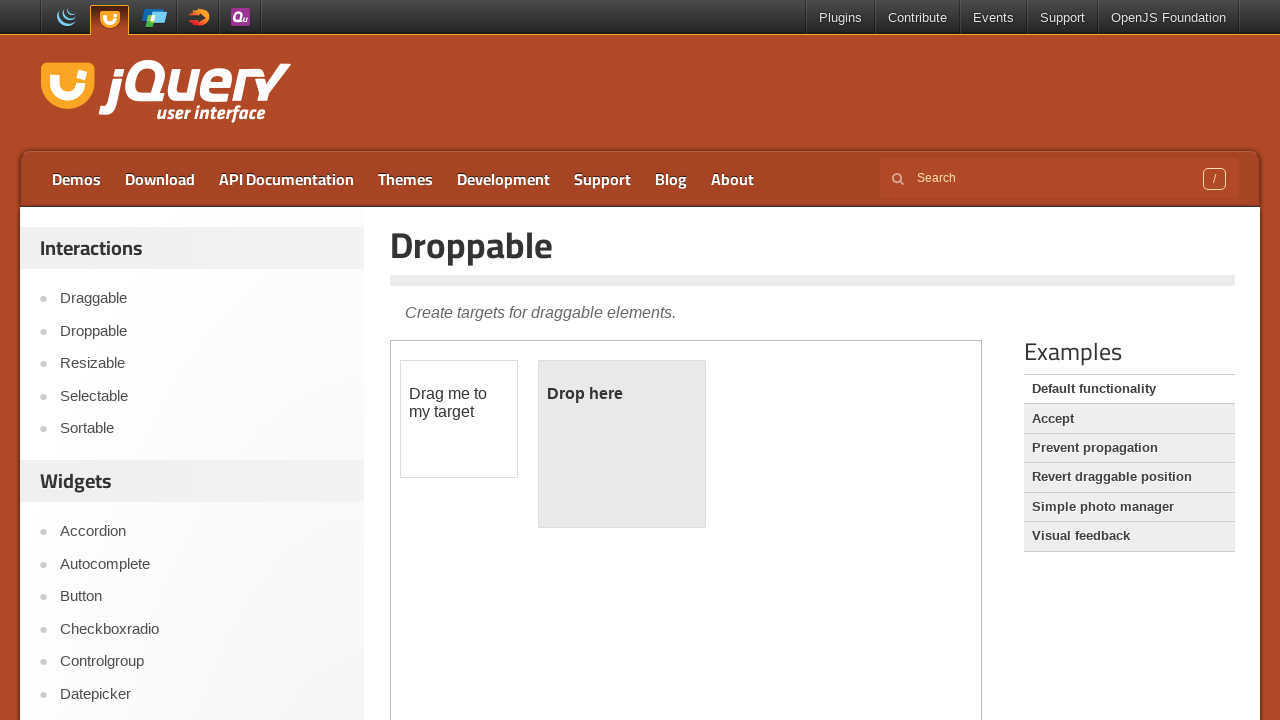

Dragged draggable element onto droppable target at (622, 444)
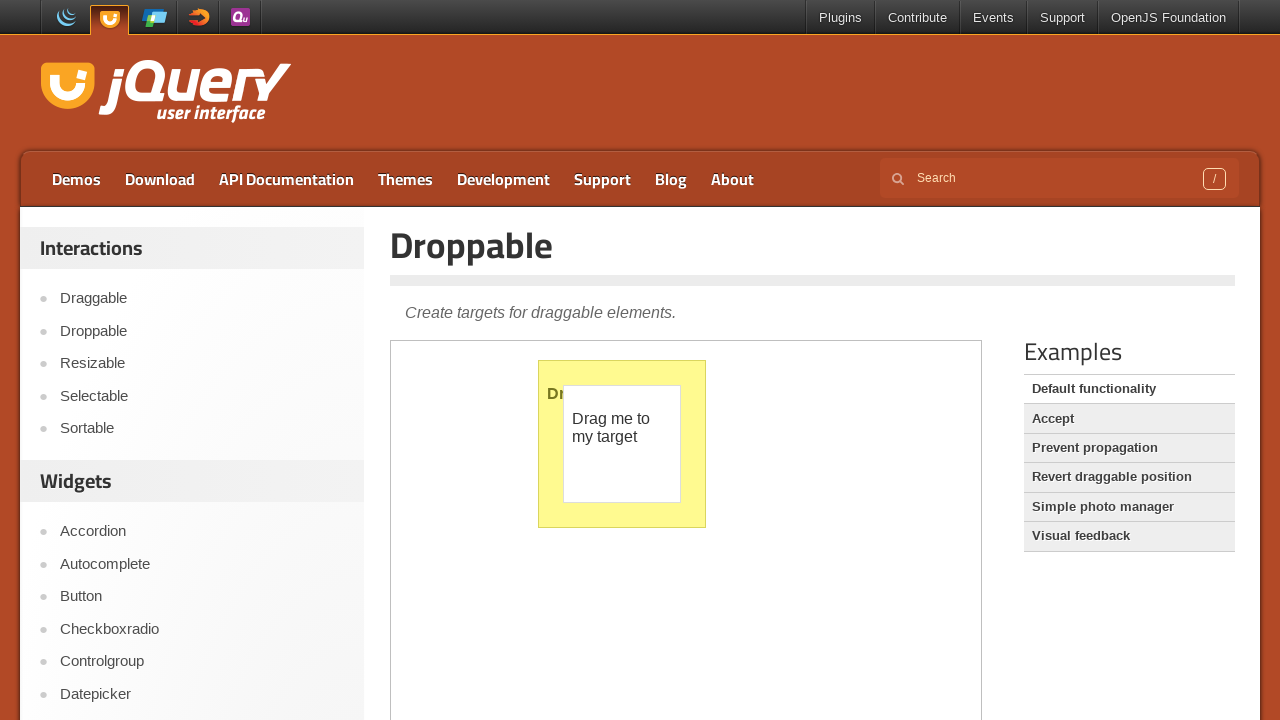

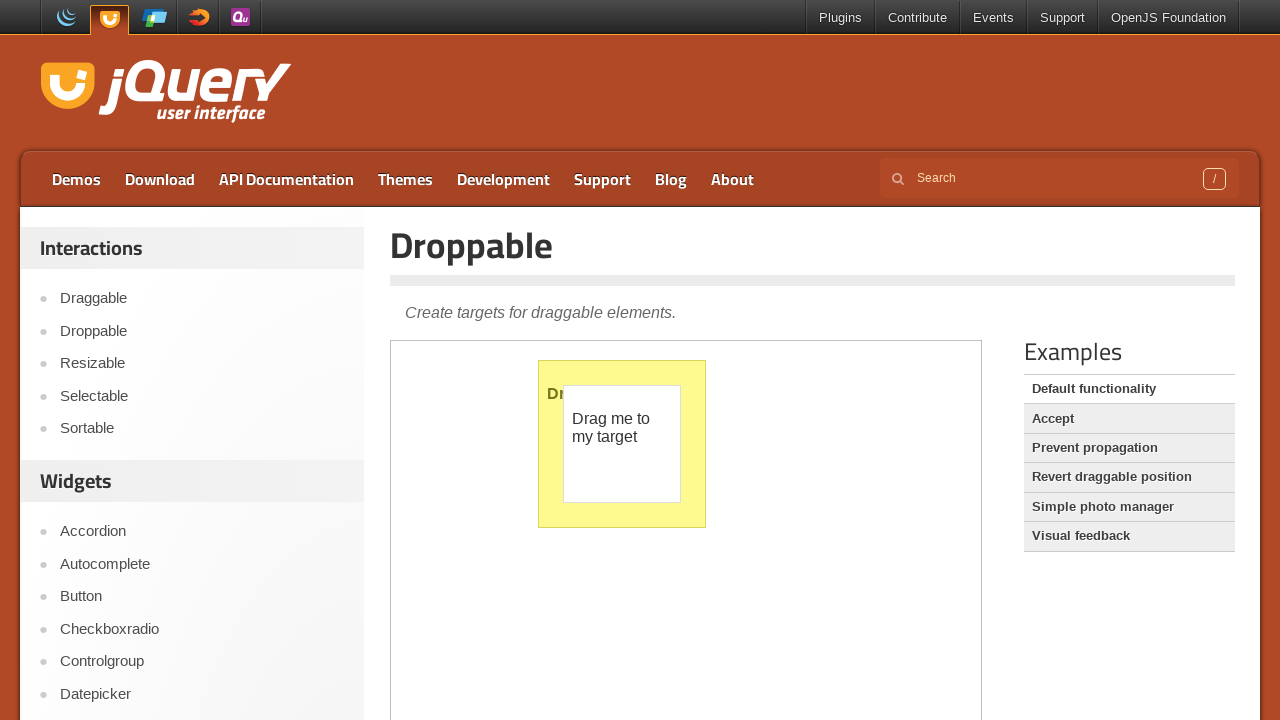